Tests that entering a valid email in the input field changes the submit button opacity to fully visible (opacity 1)

Starting URL: https://library-app.firebaseapp.com

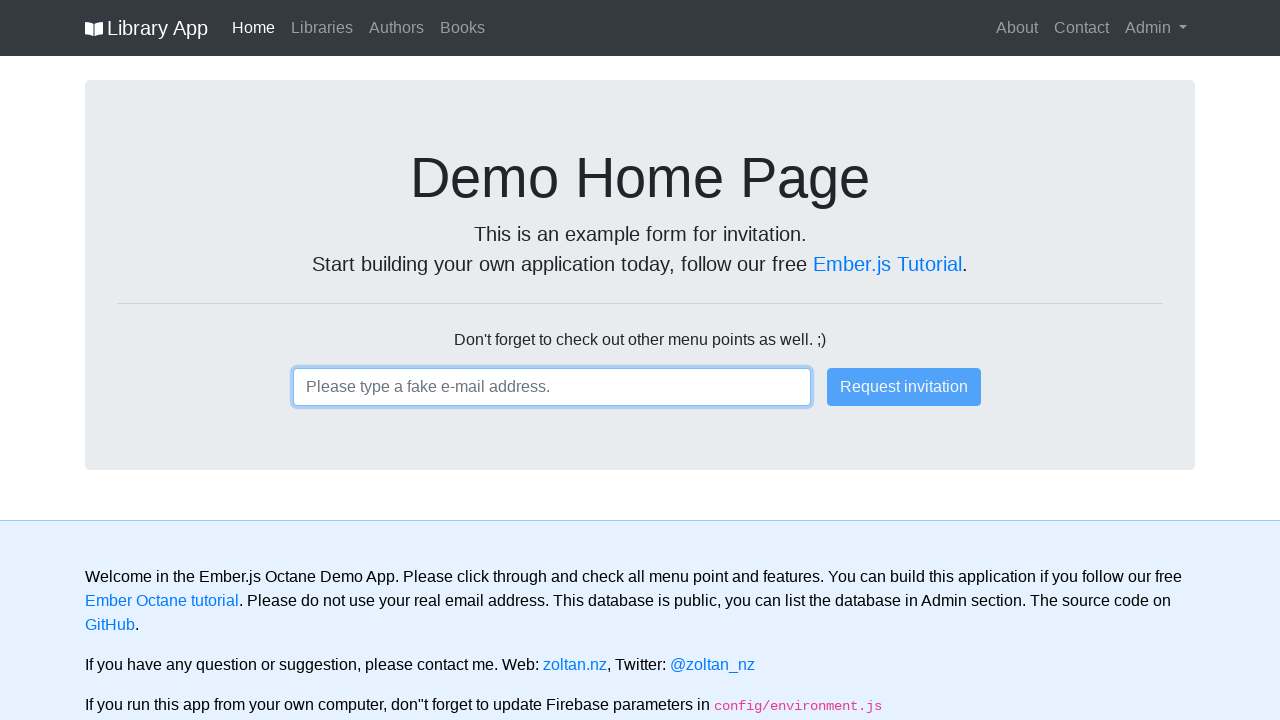

Filled email input field with valid email 'user@username.com' on input
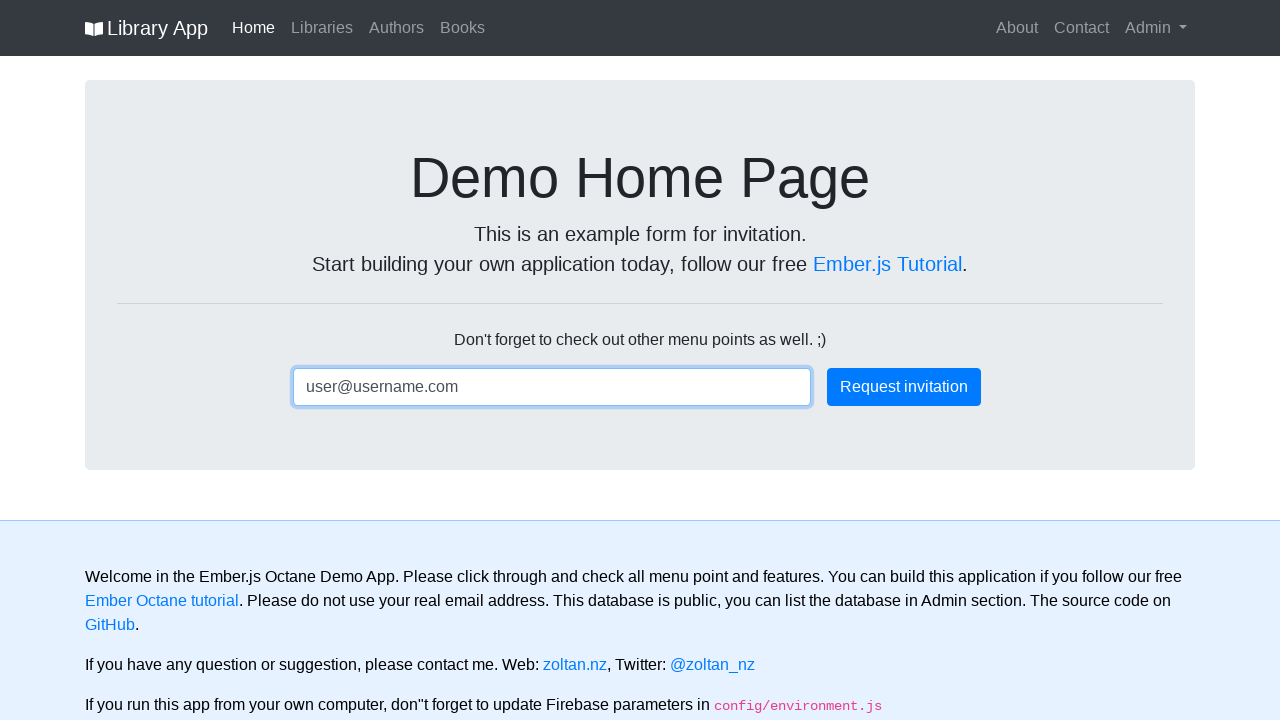

Submit button opacity changed to 1 (fully visible) confirming valid email was recognized
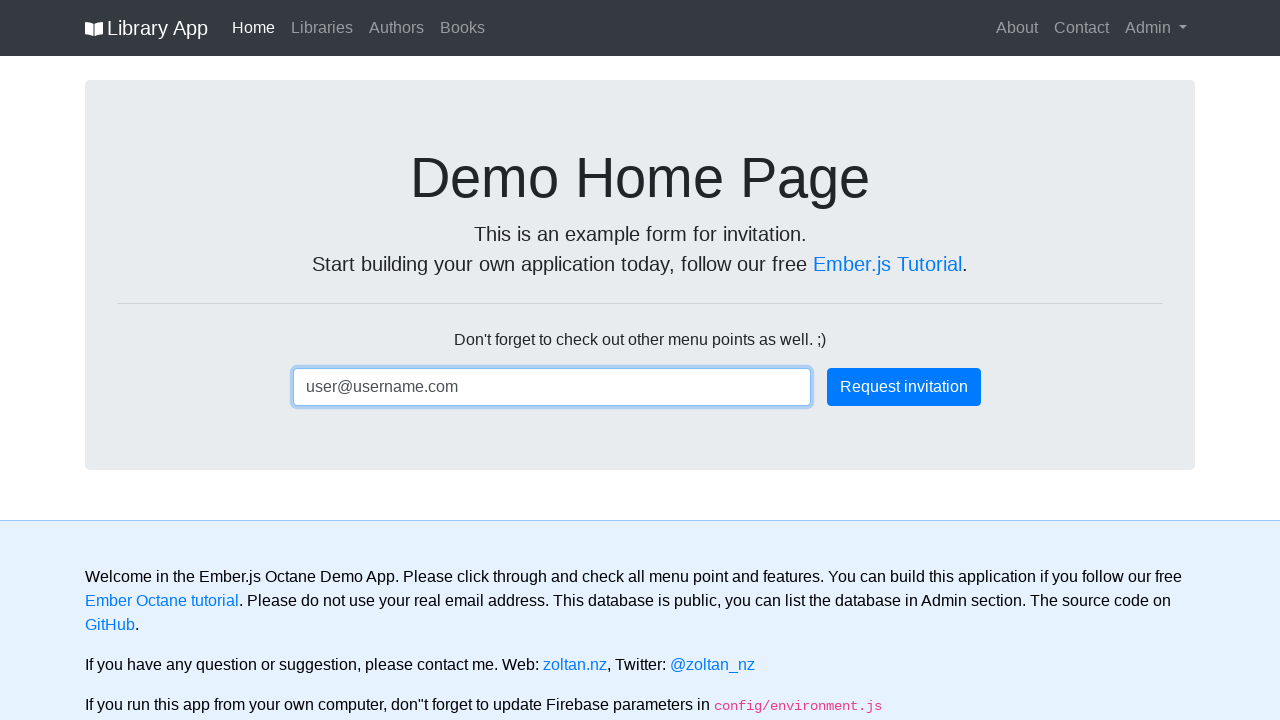

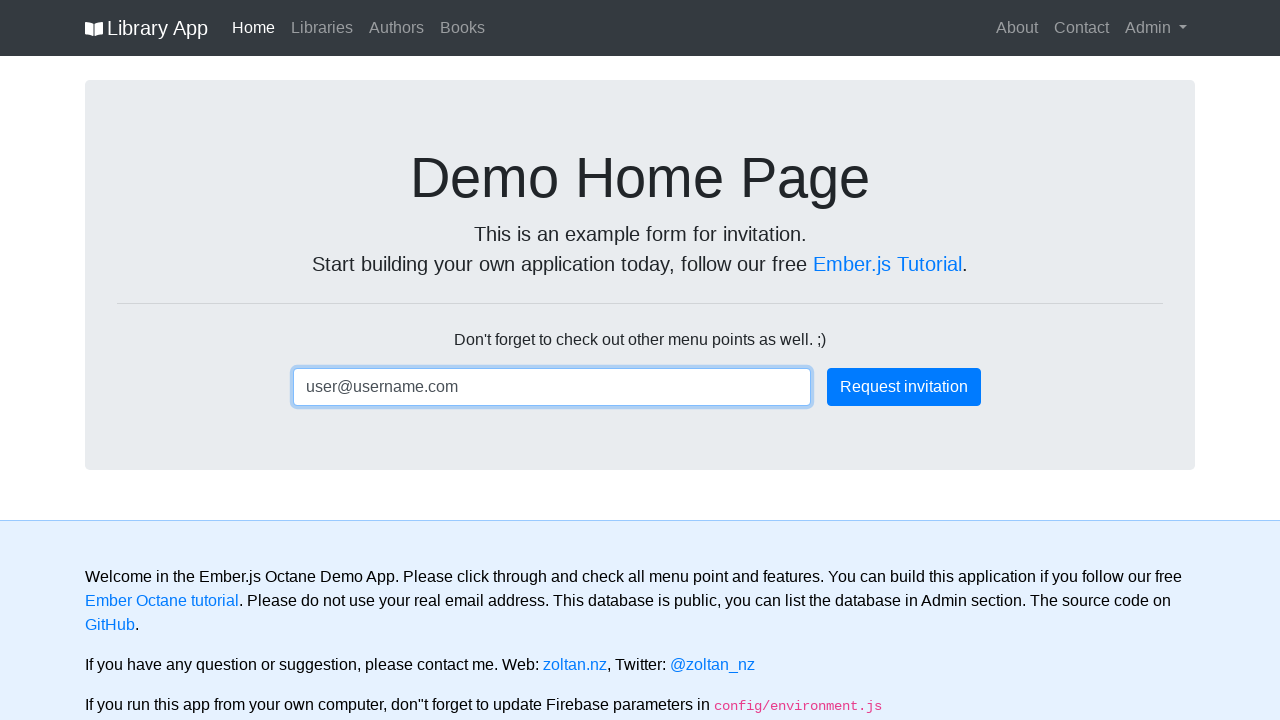